Tests simple JavaScript alert by clicking the Simple Alert button, switching to the alert, and accepting it

Starting URL: https://v1.training-support.net/selenium/javascript-alerts

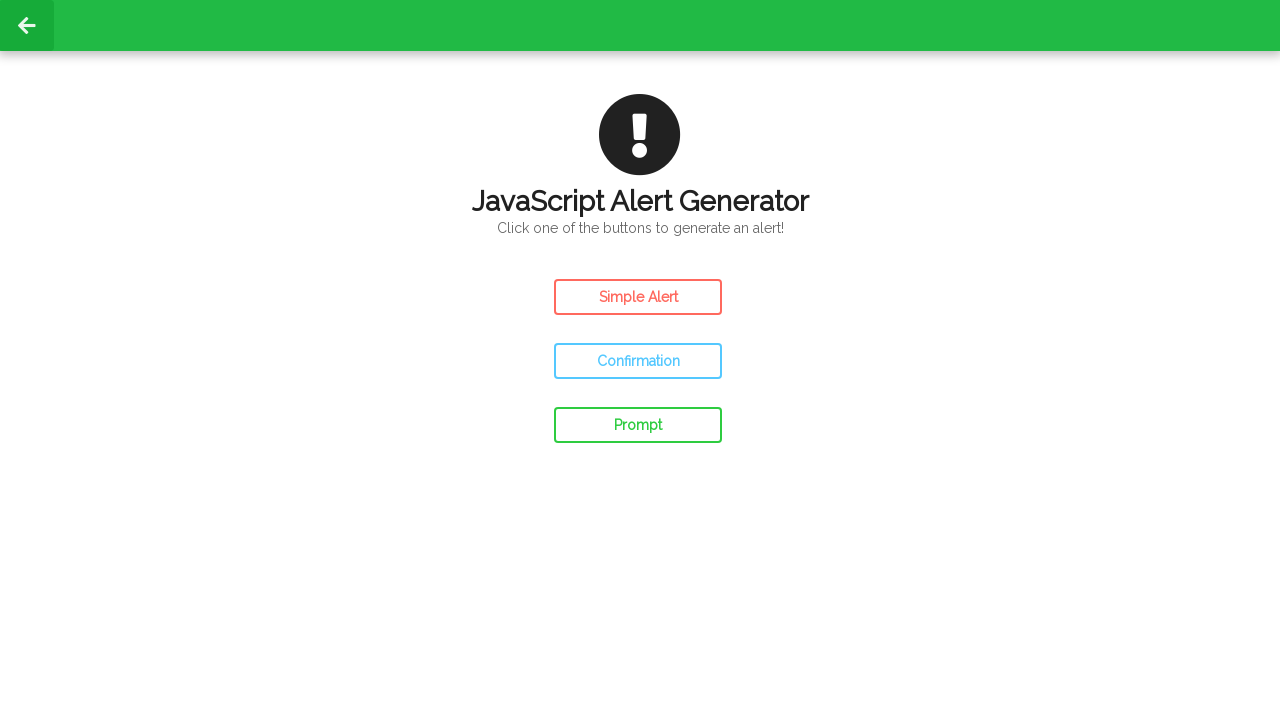

Clicked the Simple Alert button at (638, 297) on #simple
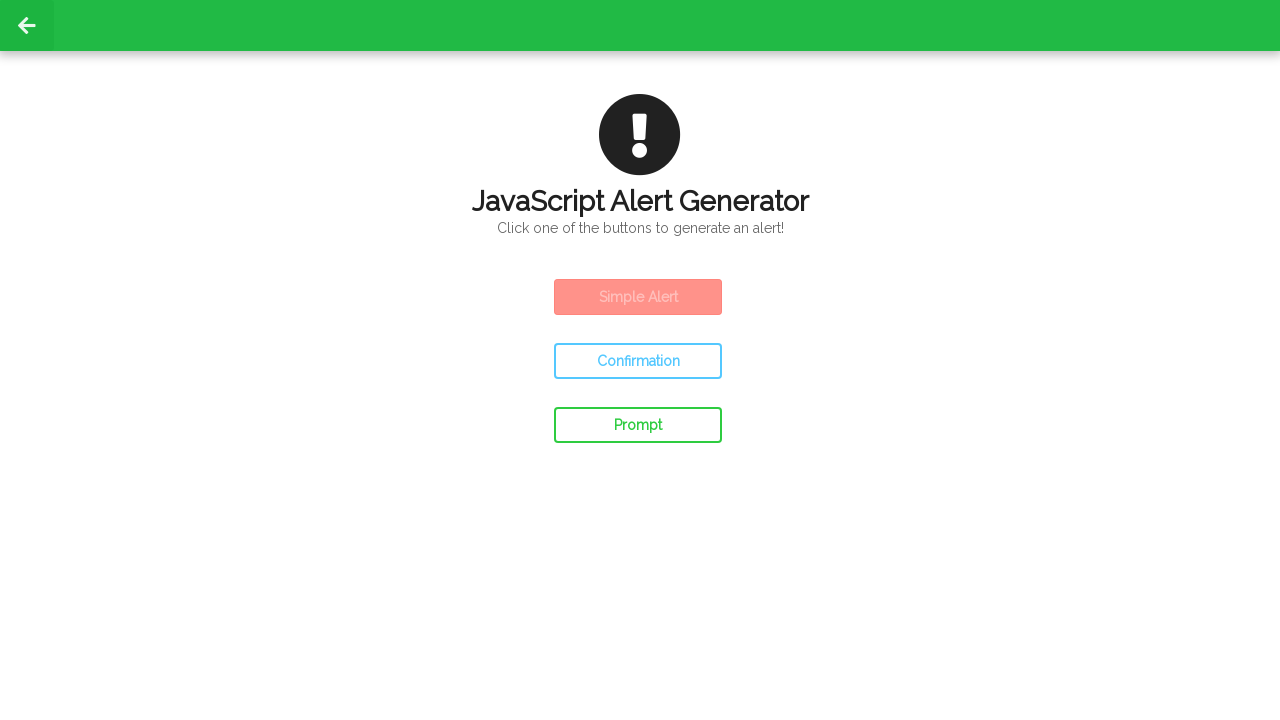

Set up dialog handler to accept alerts
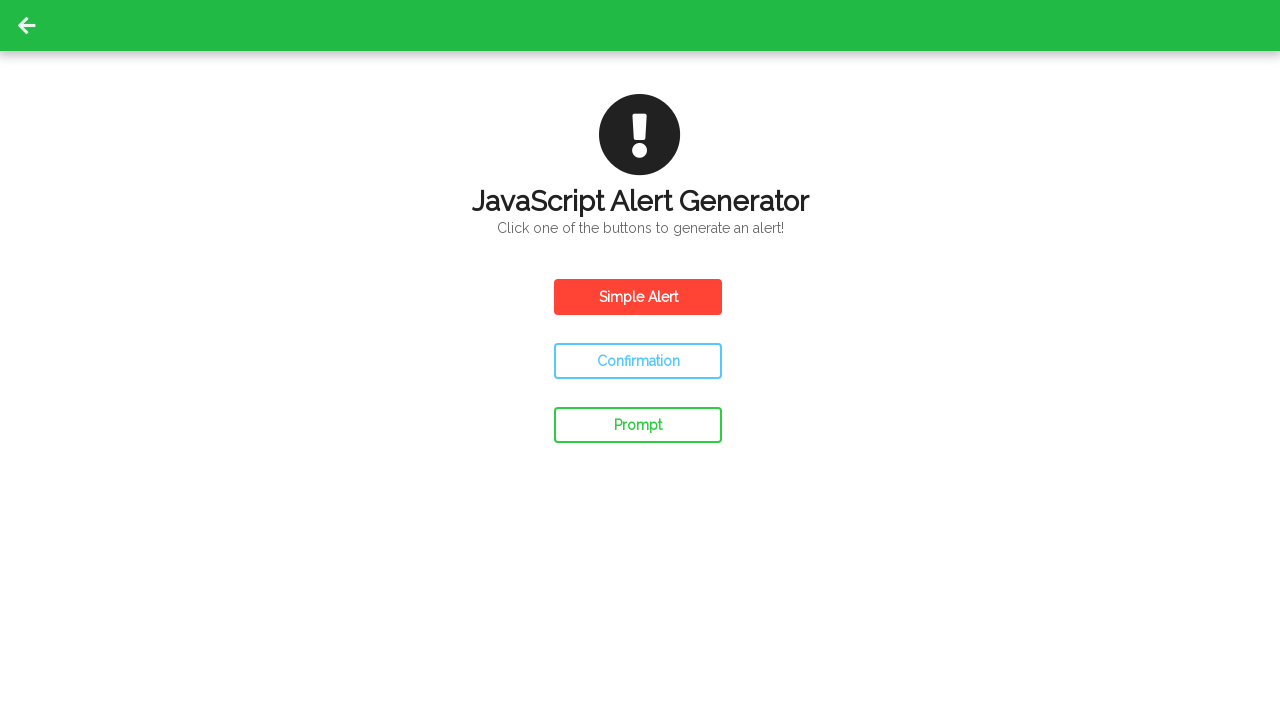

Waited 500ms for UI update after alert dismissal
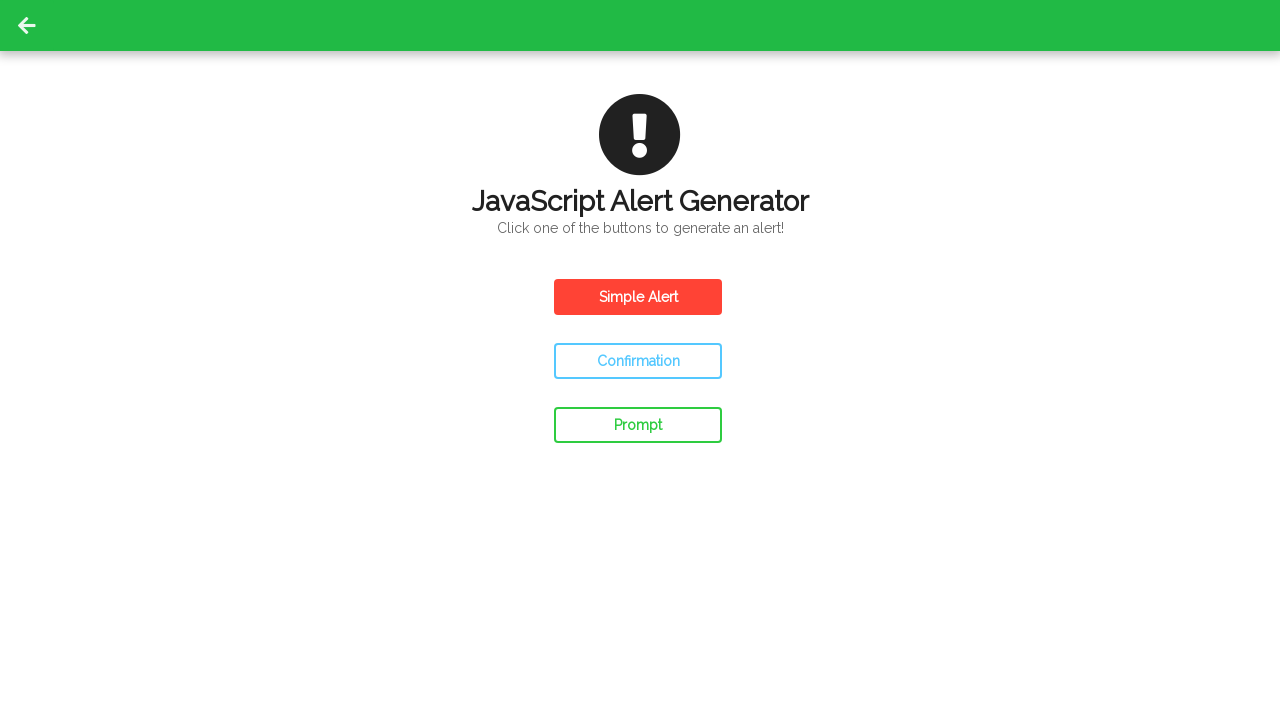

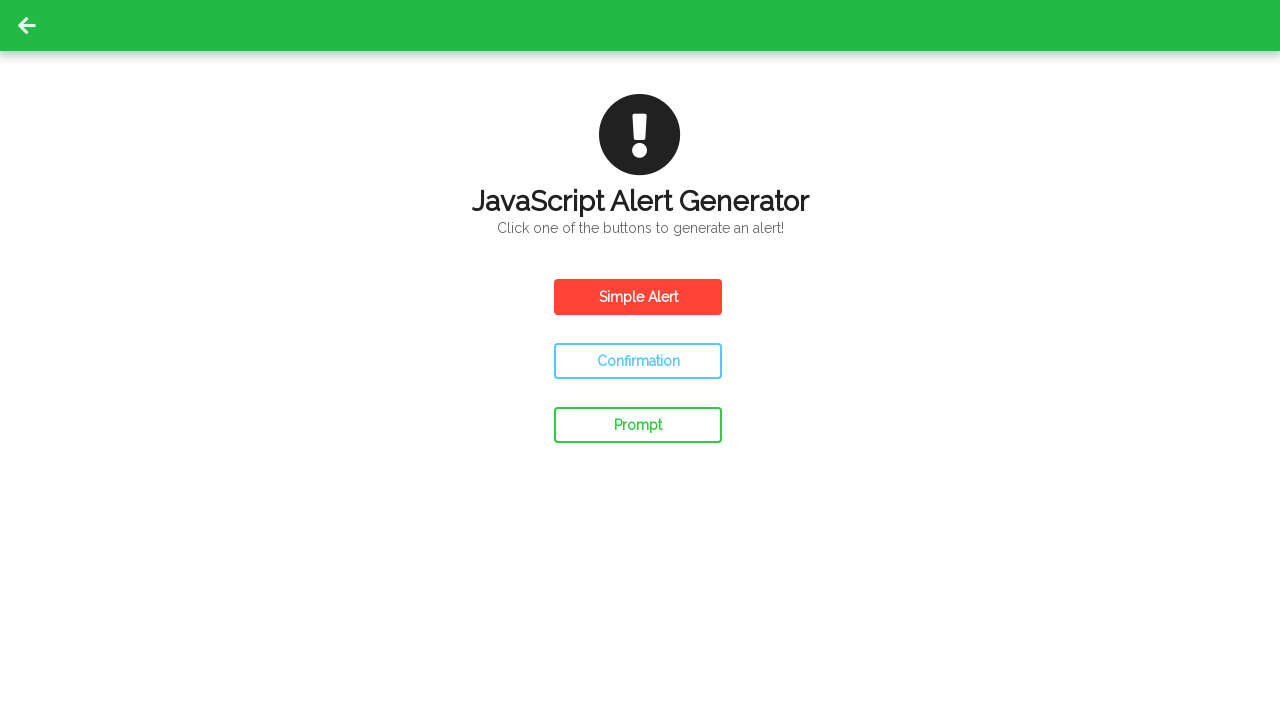